Navigates to GoDaddy homepage and verifies that the page loads correctly by checking the URL and title

Starting URL: https://www.godaddy.com/en-in

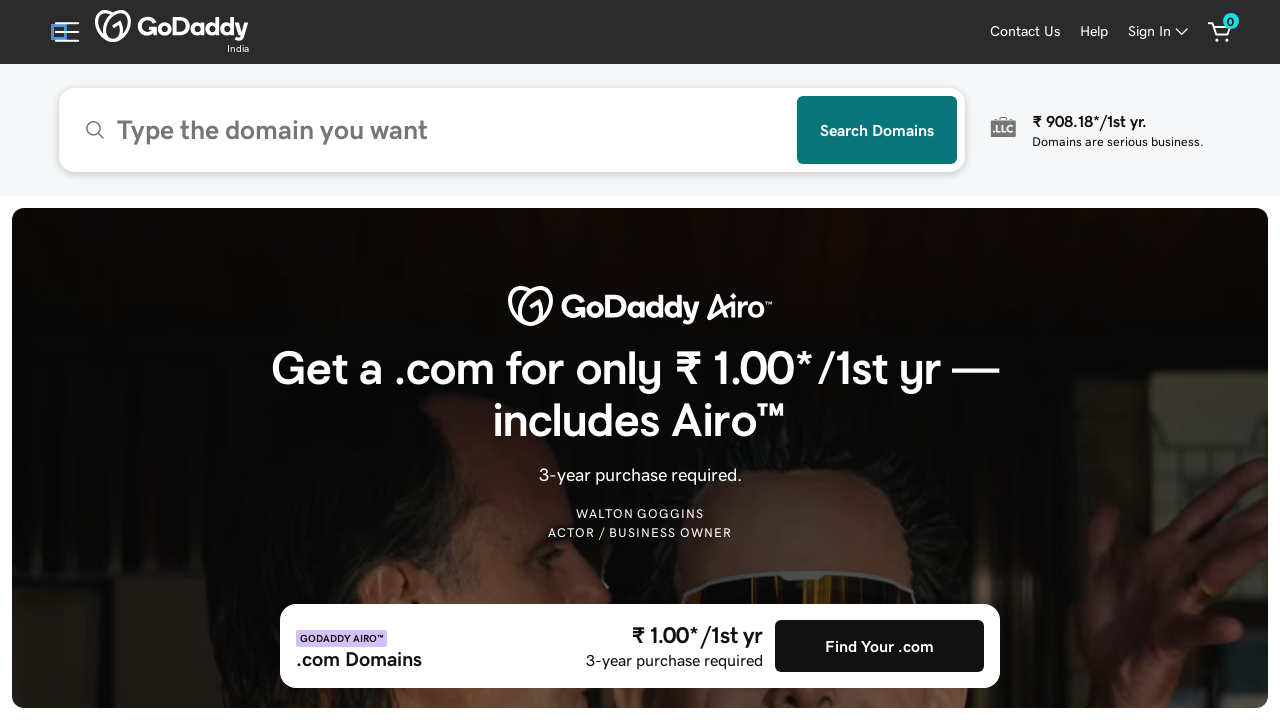

Navigated to GoDaddy India homepage
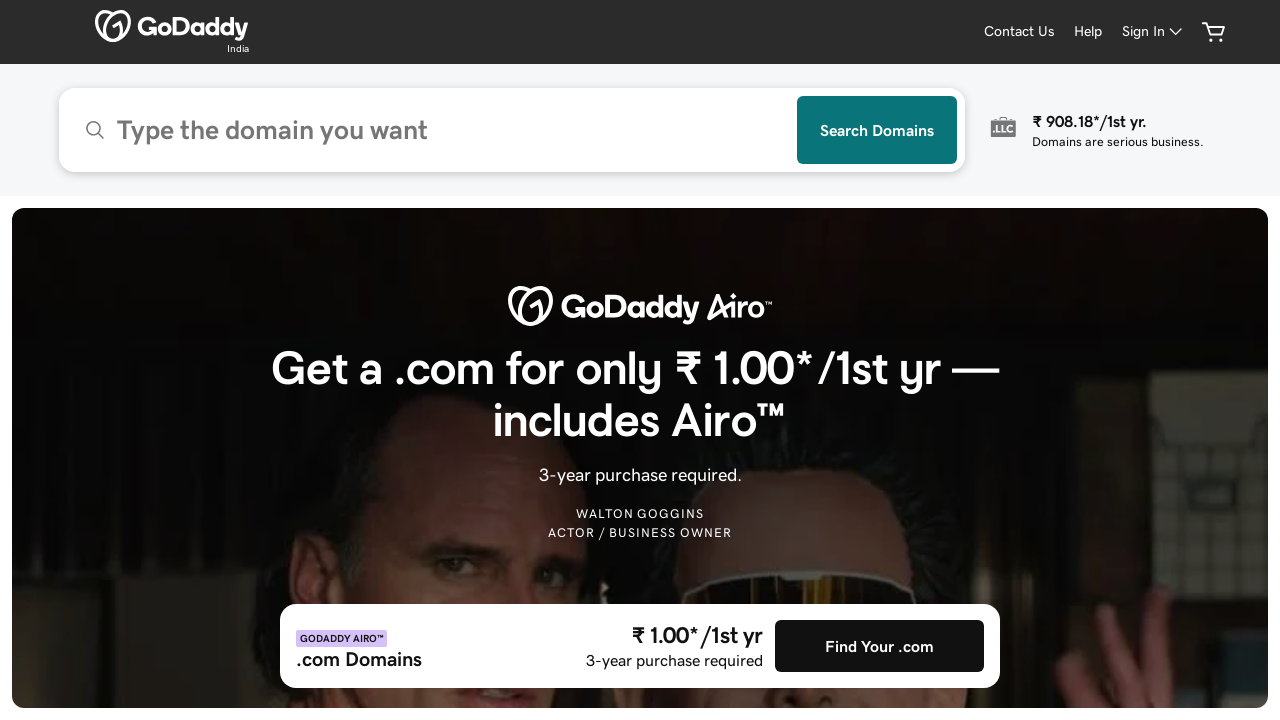

Verified that the current URL is https://www.godaddy.com/en-in
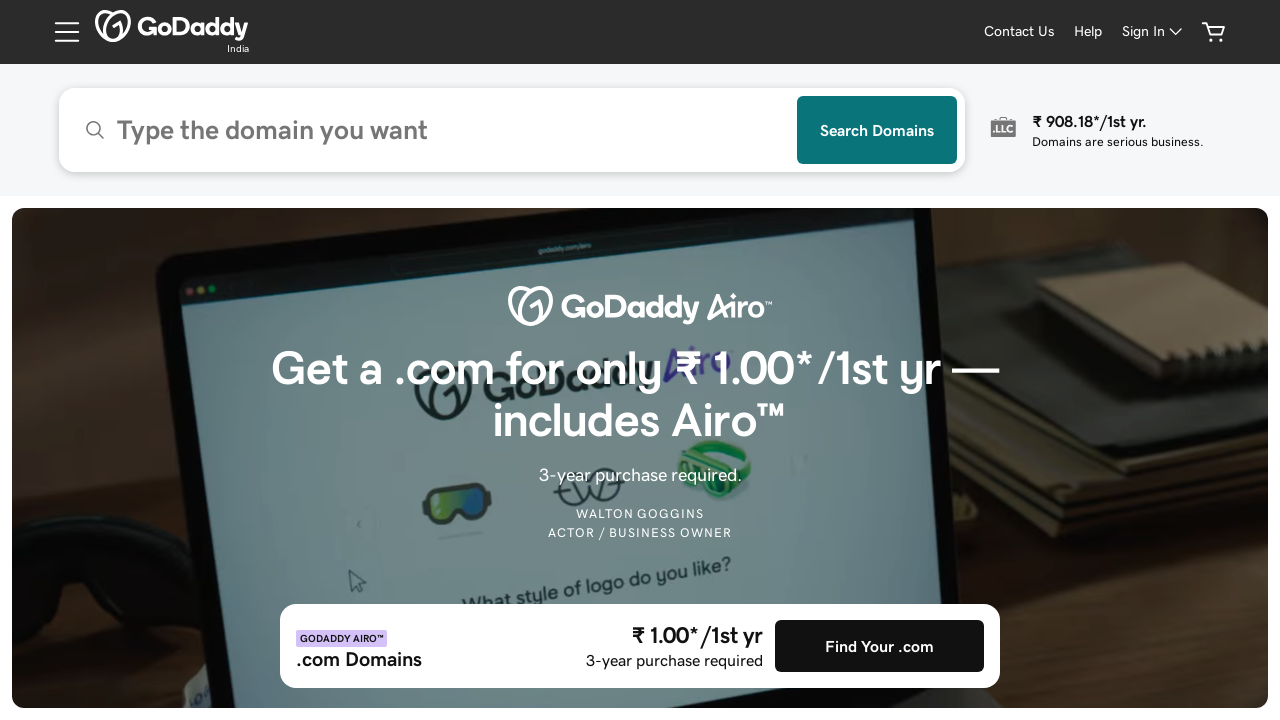

Verified that the page title is 'Domain Names, Websites, Hosting & Online Marketing Tools - GoDaddy IN'
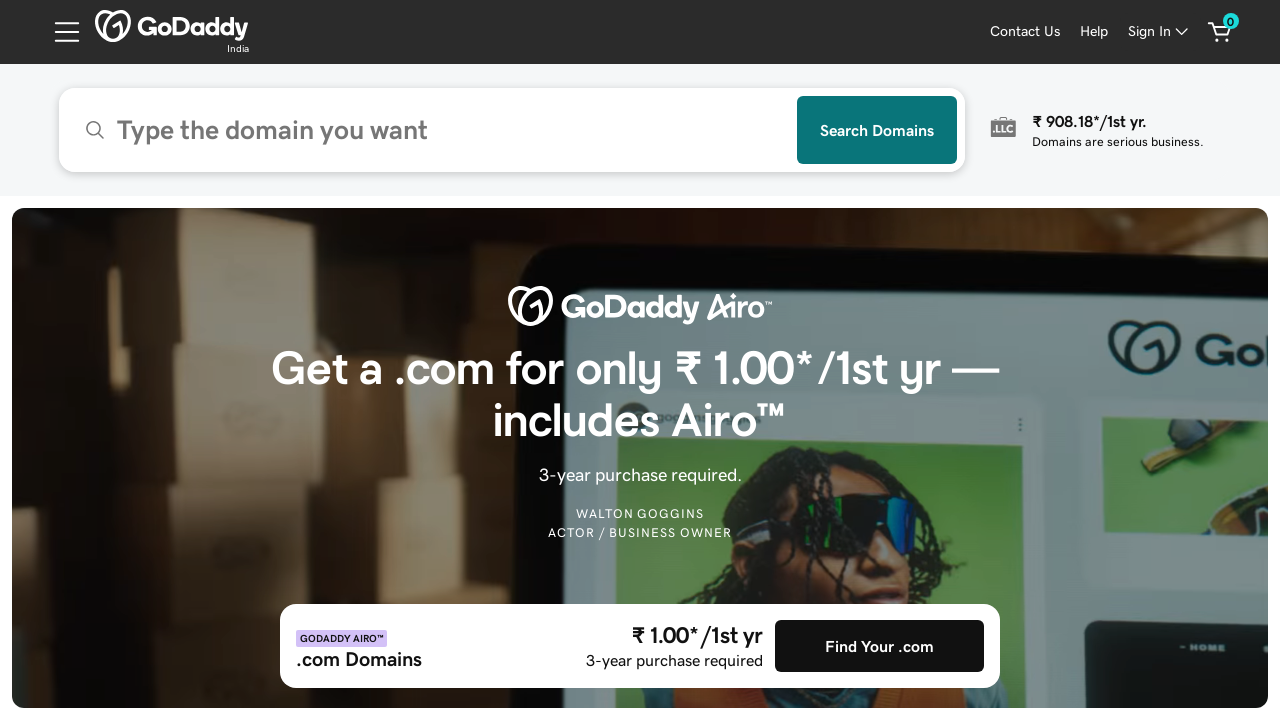

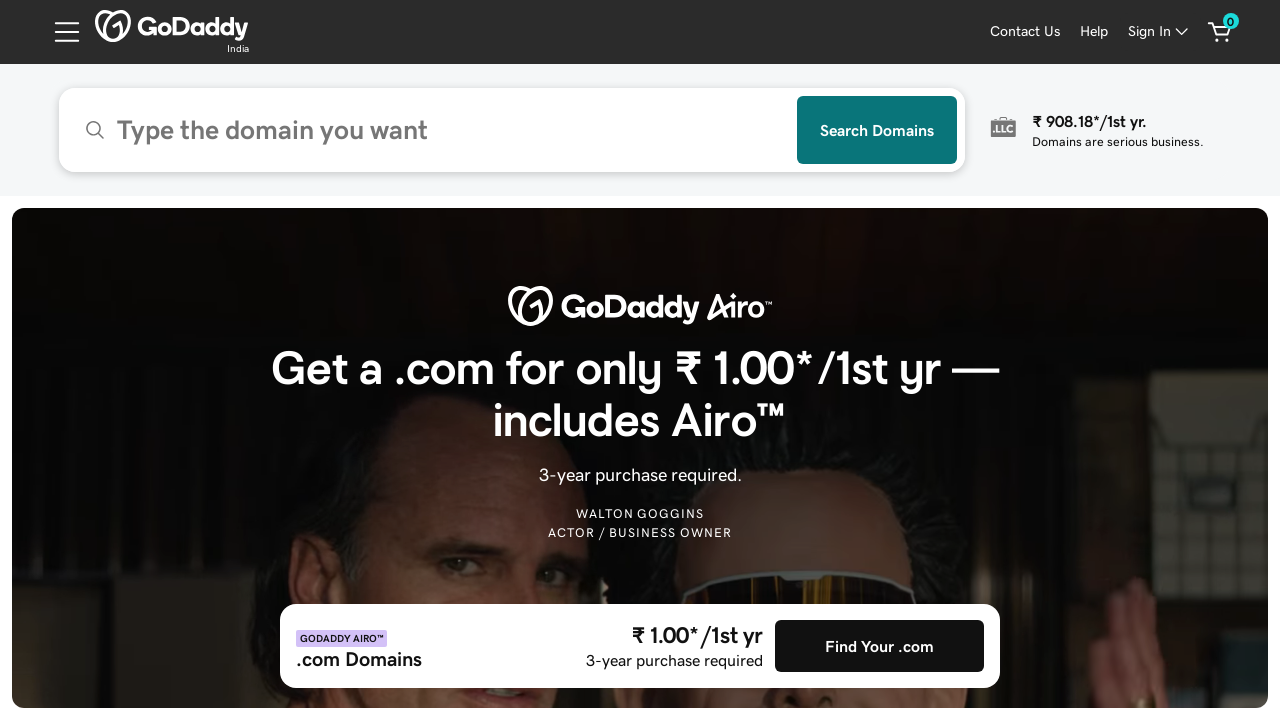